Tests the A/B Testing page functionality by navigating from homepage and checking the page heading

Starting URL: https://the-internet.herokuapp.com

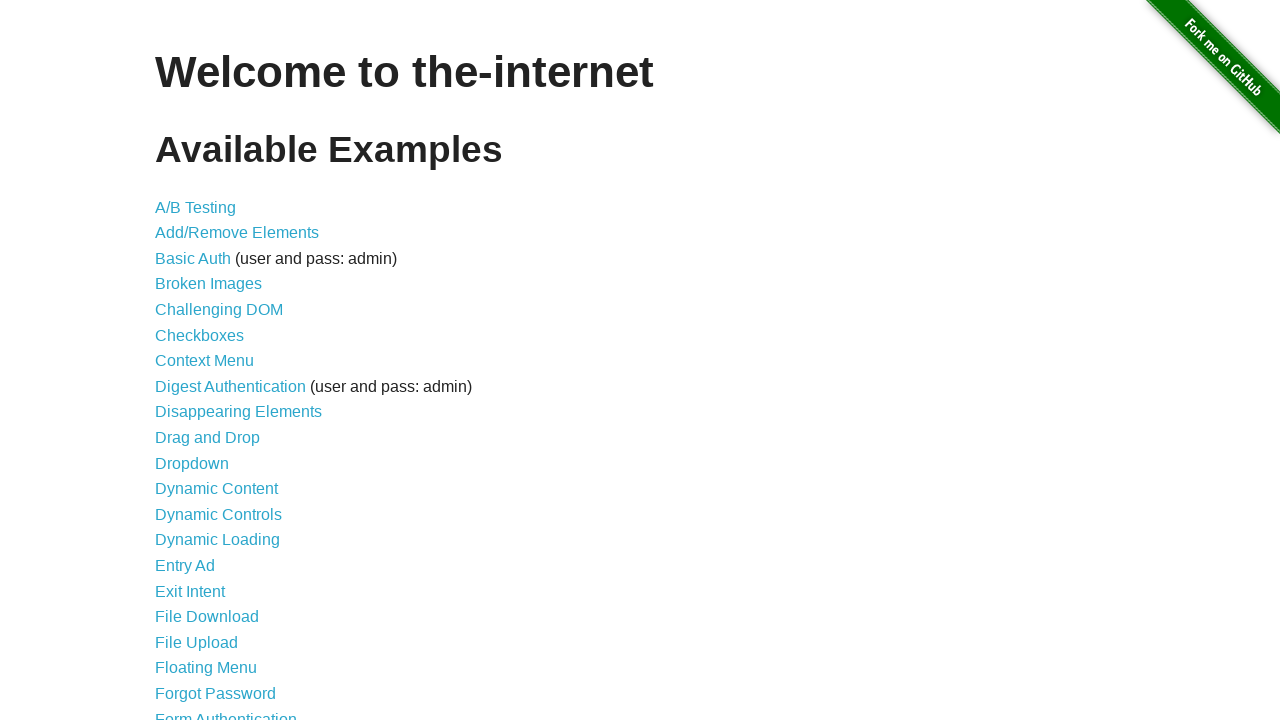

Clicked on A/B Testing link at (196, 207) on a:text('A/B Testing')
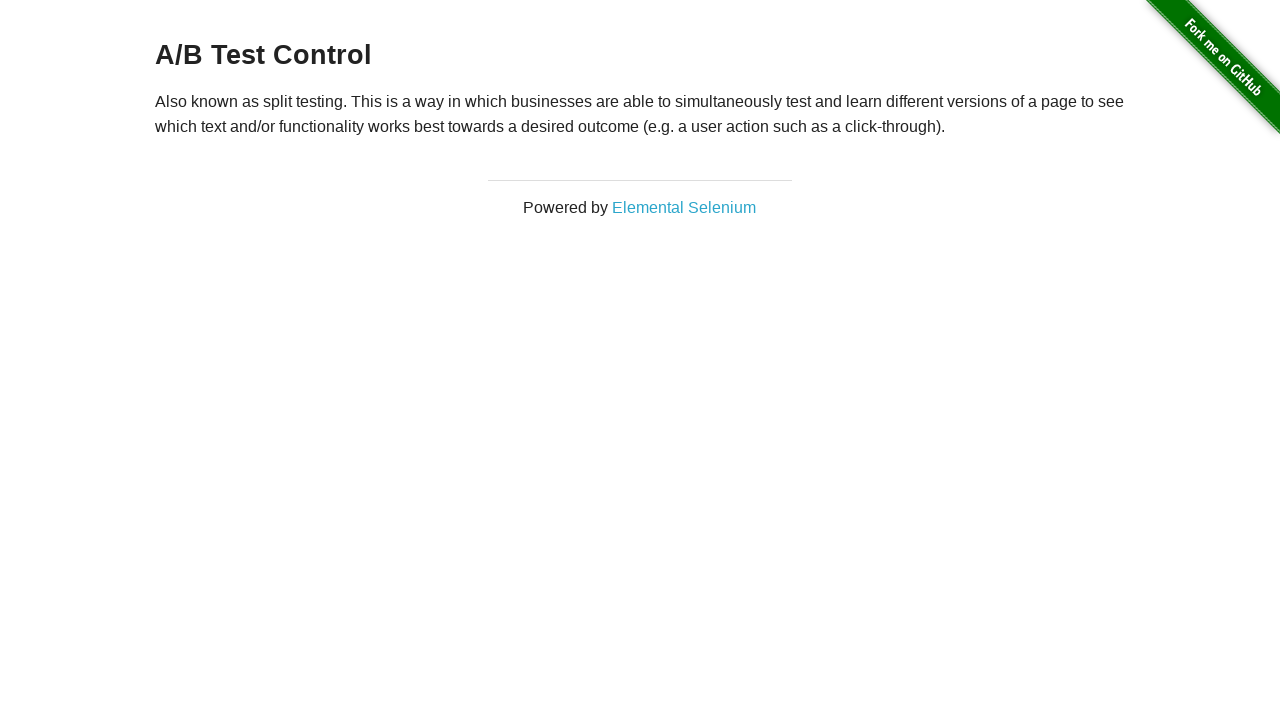

A/B Testing page loaded and h3 heading element is present
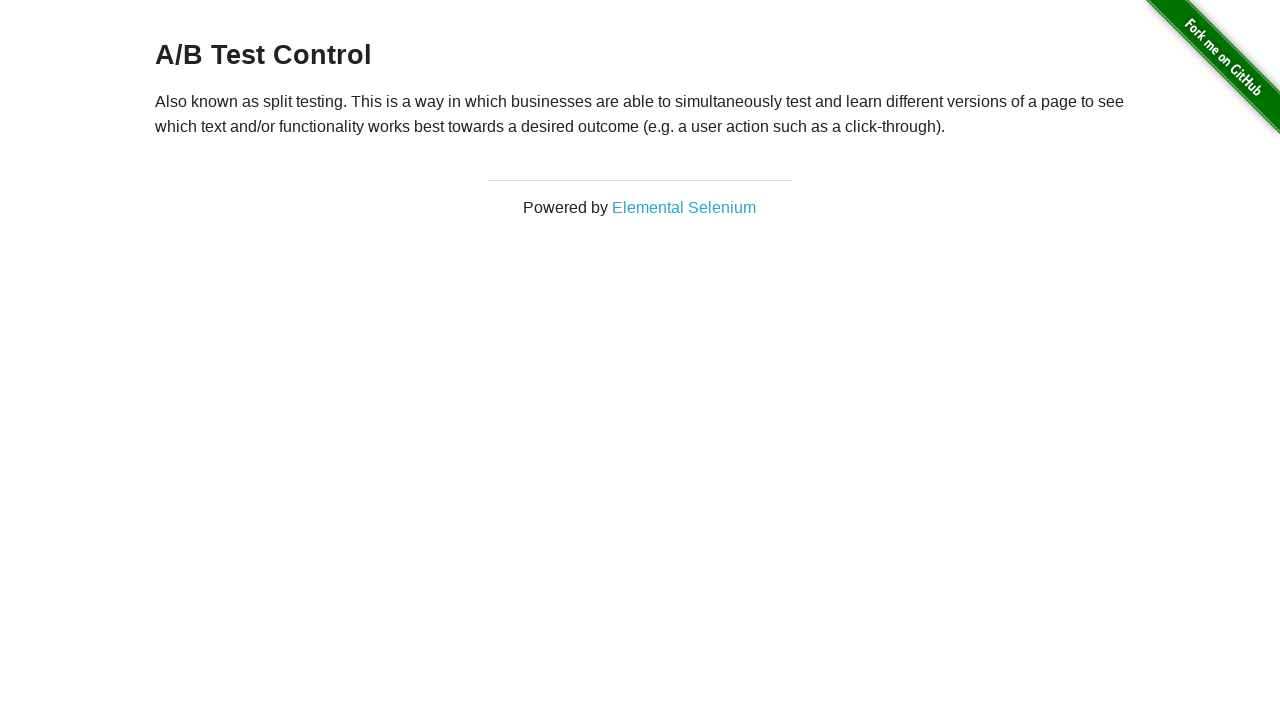

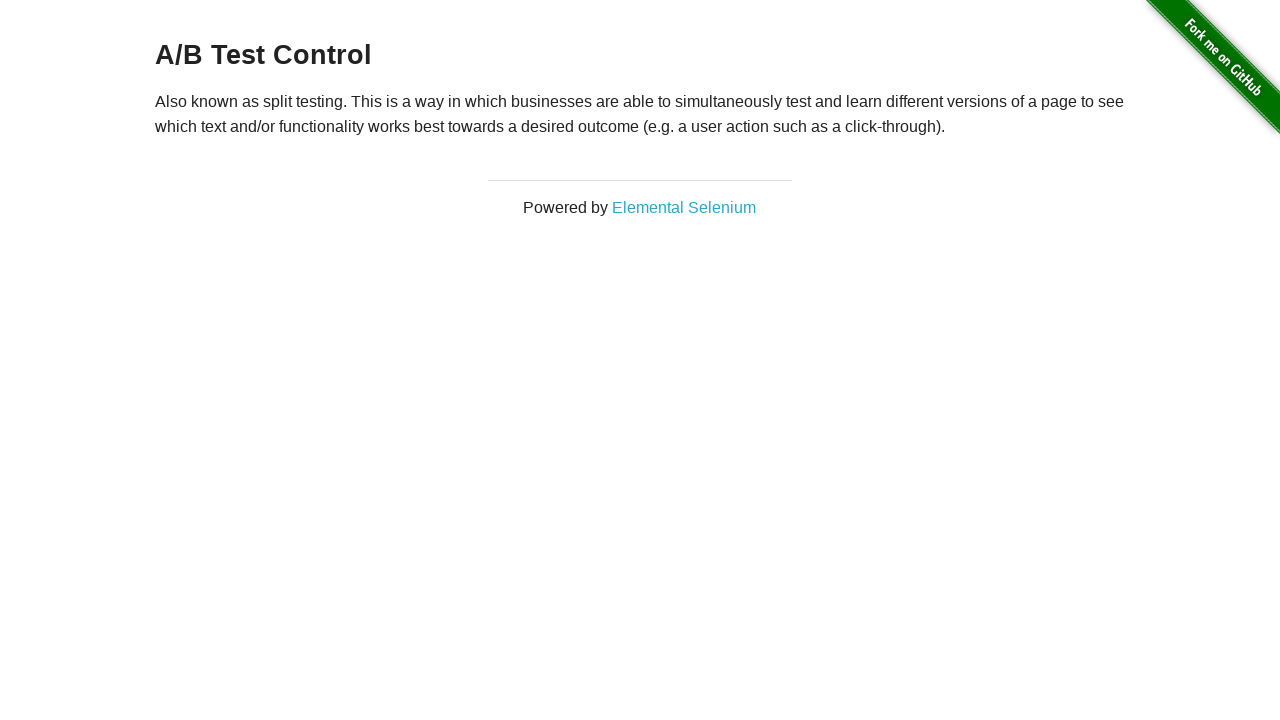